Tests JavaScript prompt alert functionality by clicking a button to trigger a JS prompt, entering text into the prompt, and accepting it

Starting URL: https://the-internet.herokuapp.com/javascript_alerts

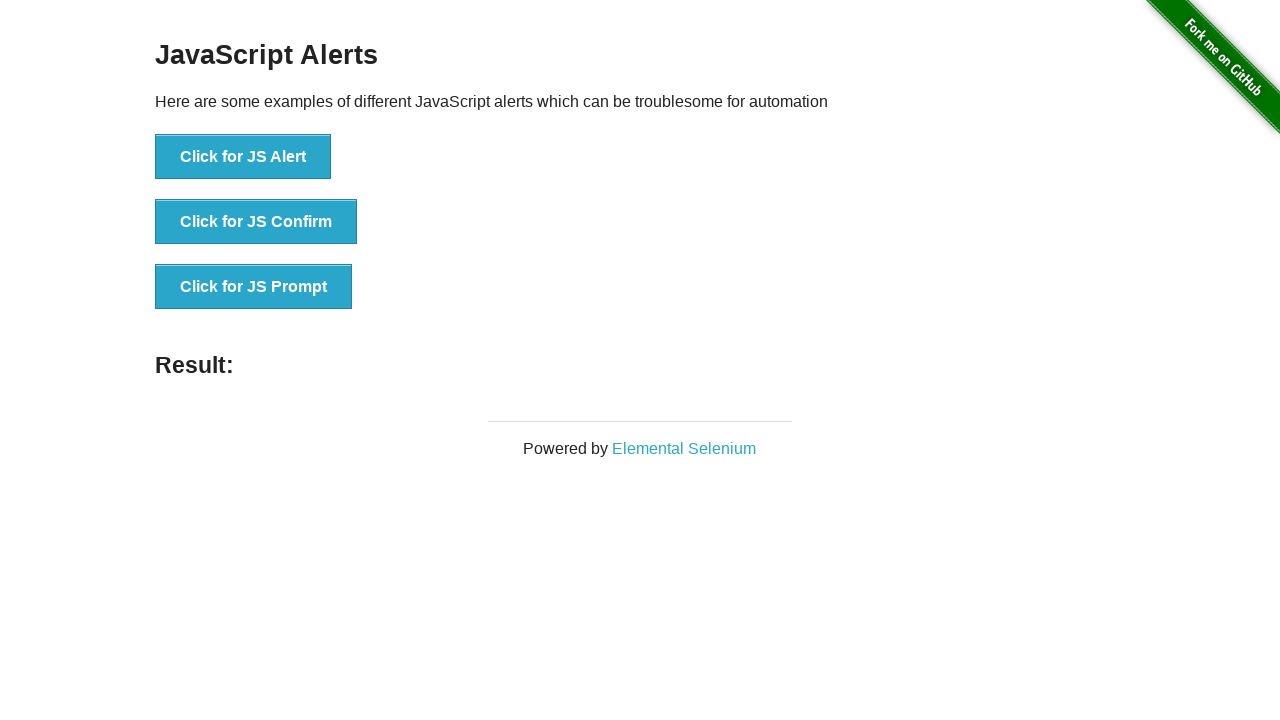

Clicked the 'Click for JS Prompt' button to trigger JavaScript prompt at (254, 287) on xpath=//button[normalize-space()='Click for JS Prompt']
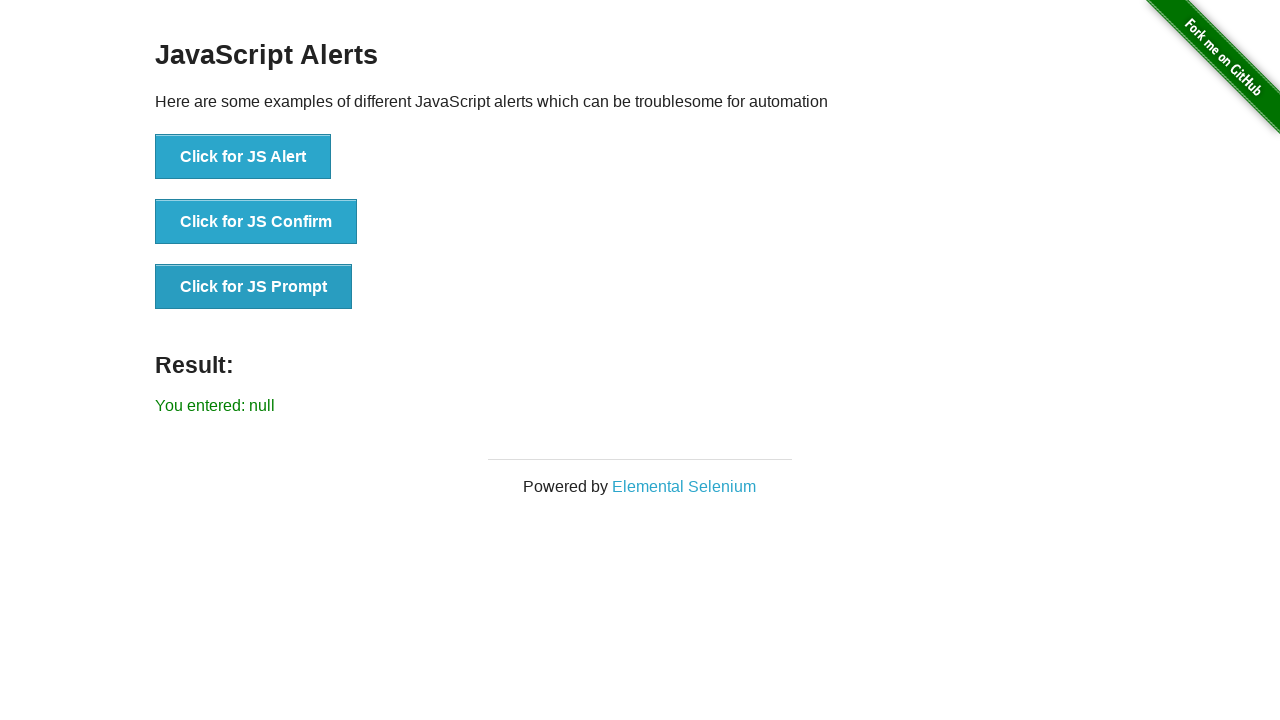

Set up dialog handler to accept prompt with text 'Hello I am testing alerts'
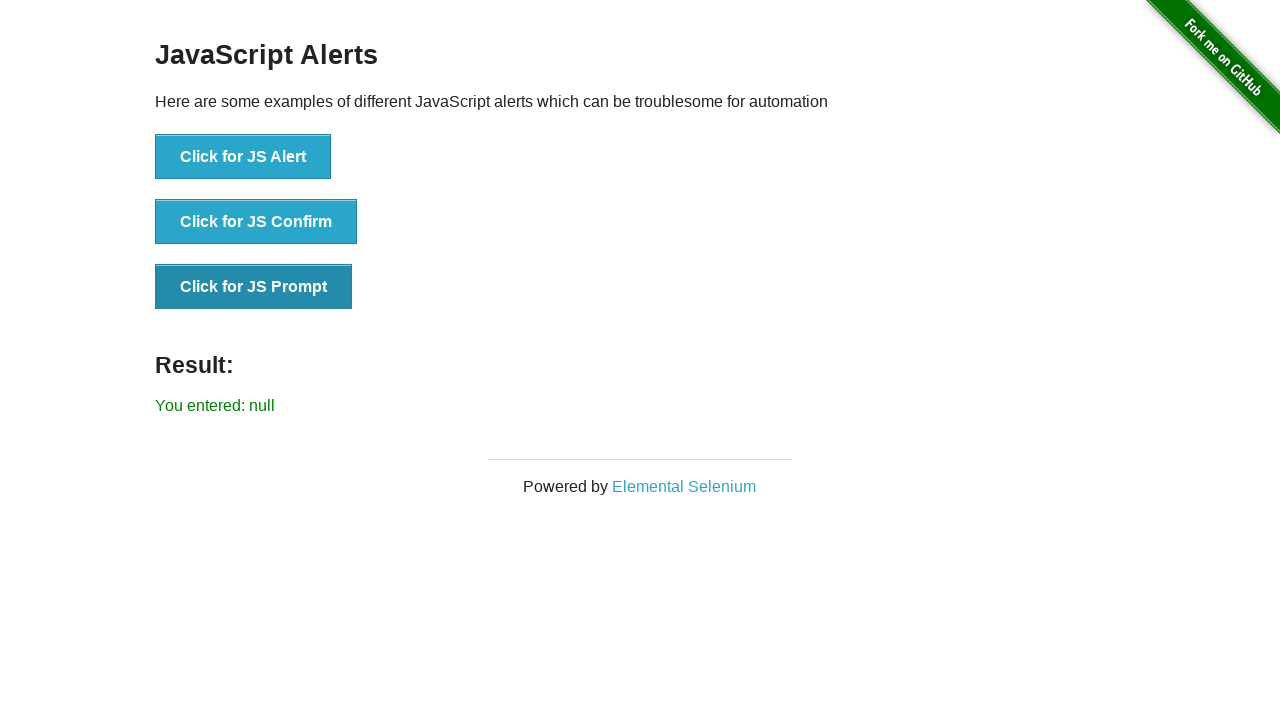

Clicked the 'Click for JS Prompt' button again to trigger the dialog at (254, 287) on xpath=//button[normalize-space()='Click for JS Prompt']
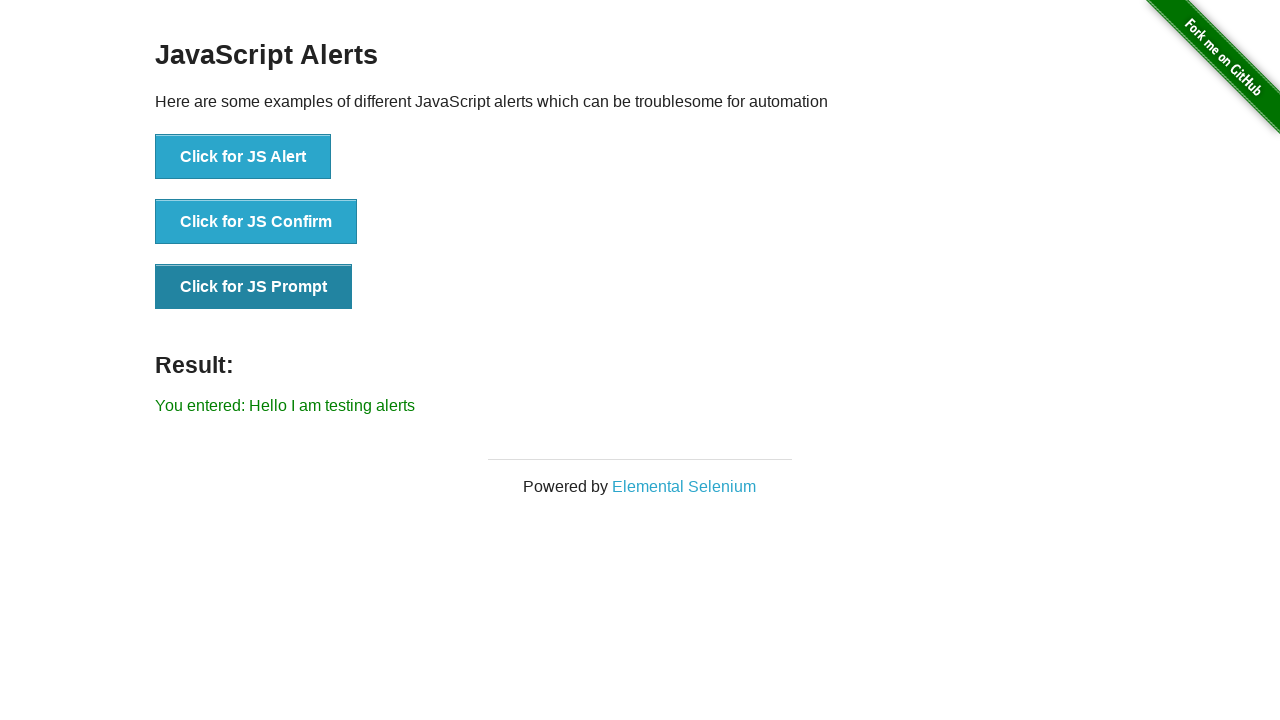

Waited for result element to appear after accepting the prompt
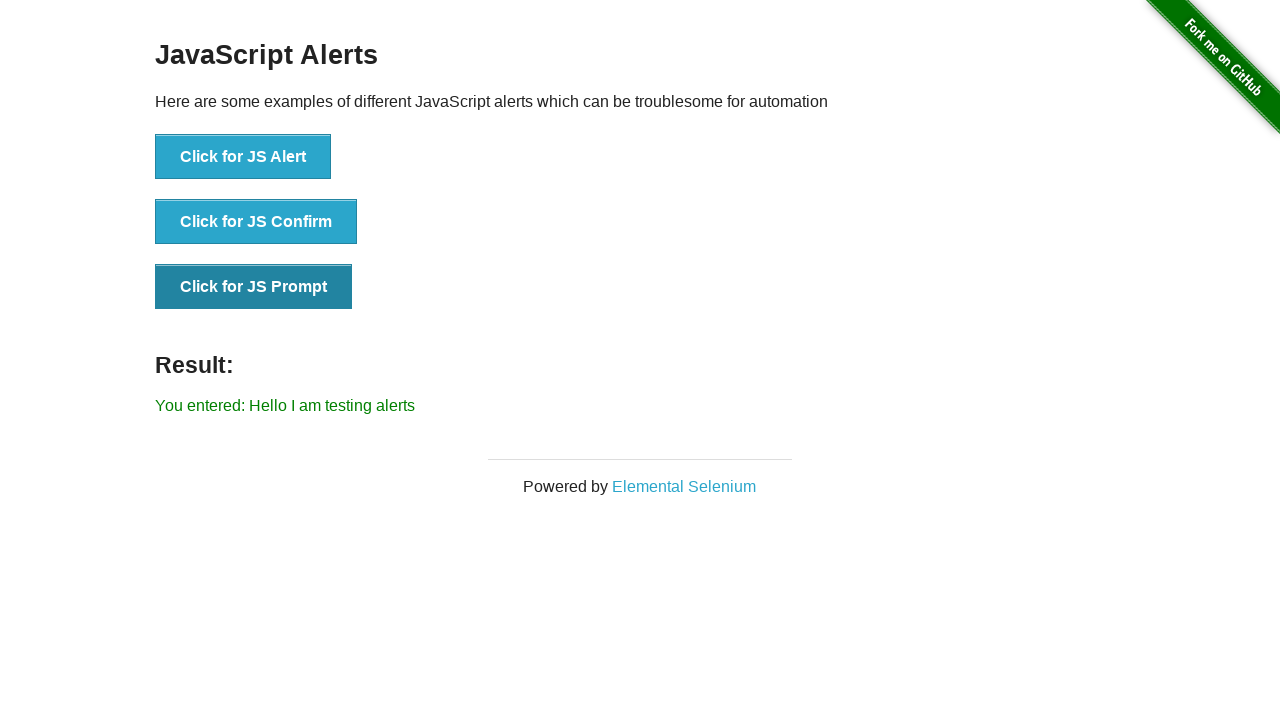

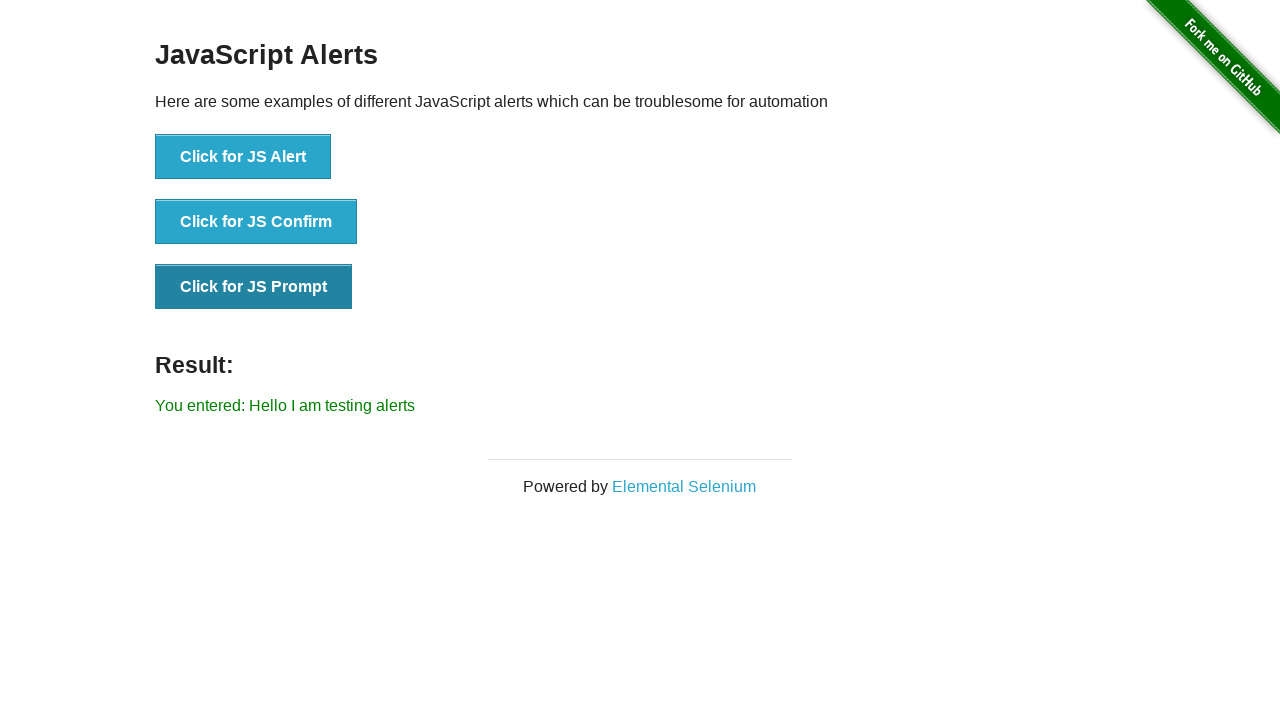